Tests clicking on a blue button with dynamic class attributes on the UI Testing Playground website to verify element selection by class attribute.

Starting URL: http://uitestingplayground.com/classattr

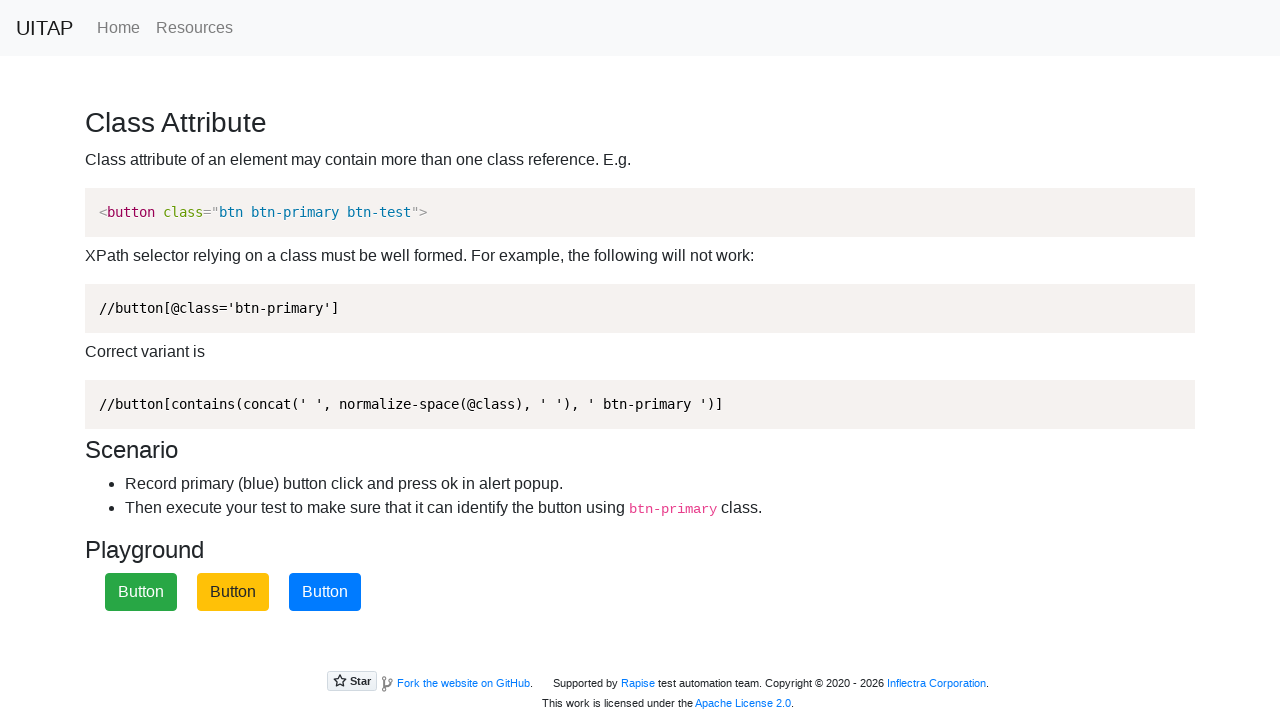

Waited for blue button with class '.btn-primary' to load
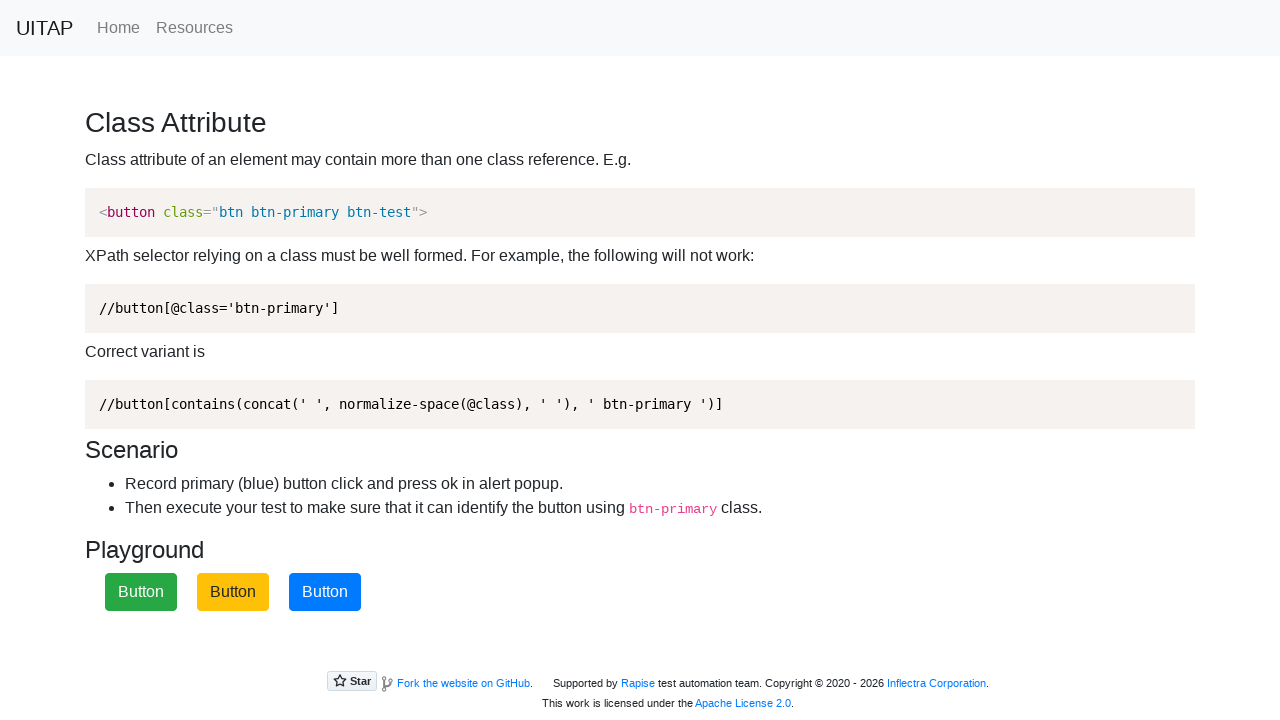

Clicked on the blue button with dynamic class attributes at (325, 592) on .btn-primary
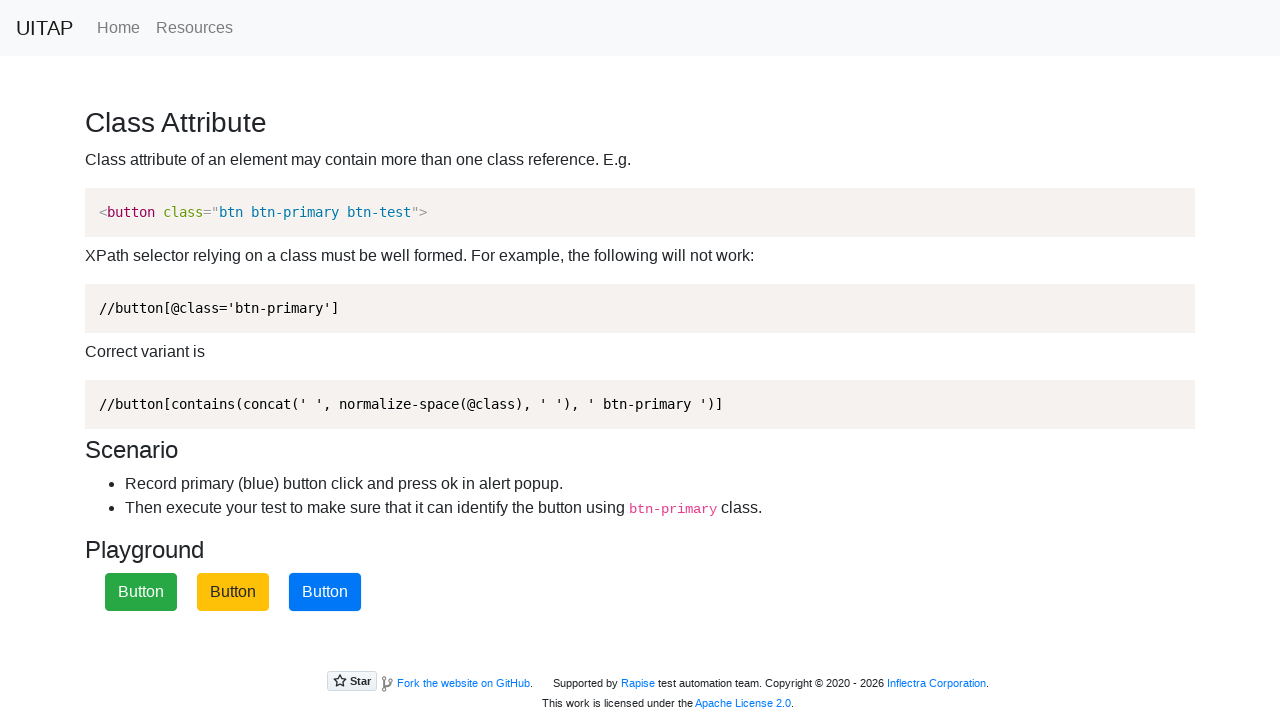

Waited 500ms to observe the alert
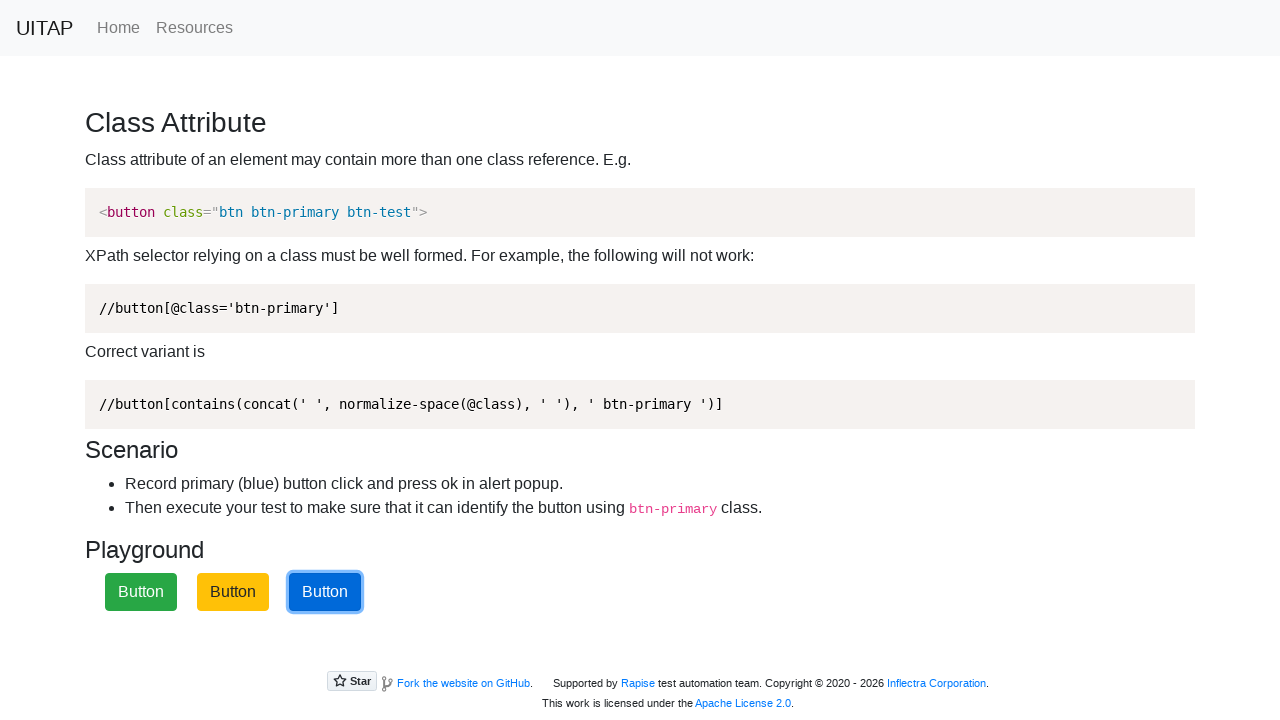

Set up dialog handler to accept alerts
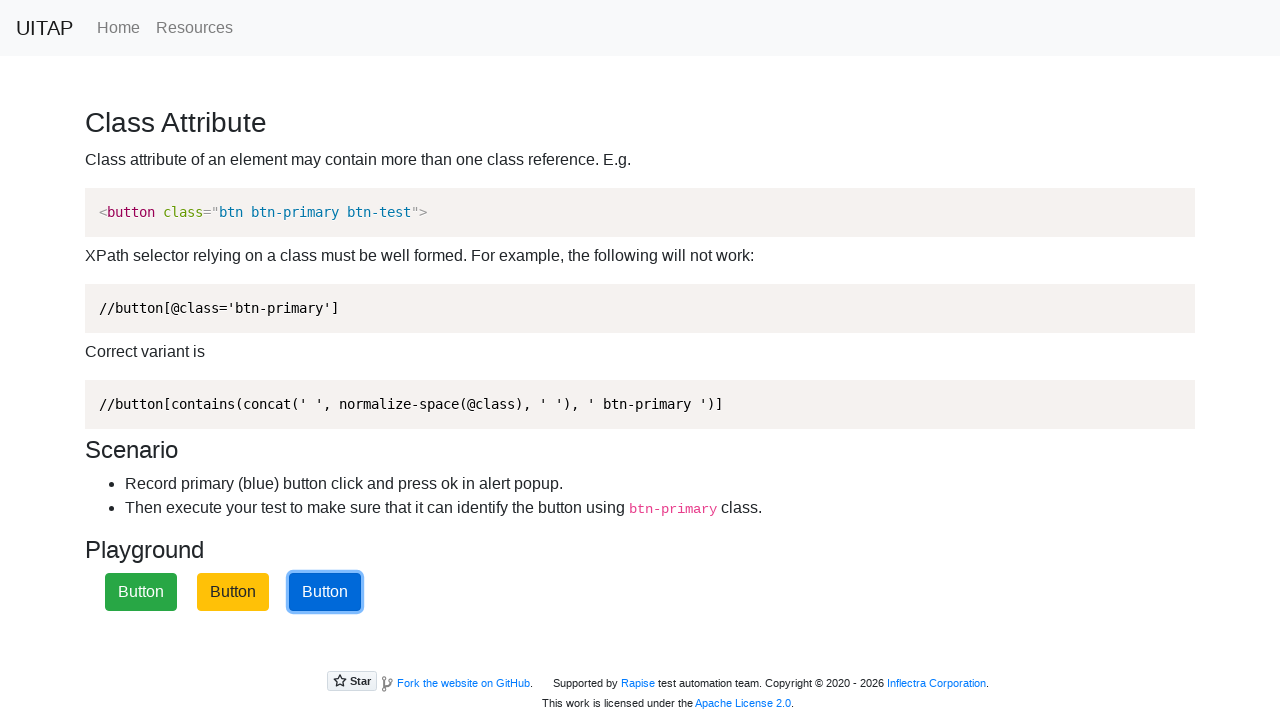

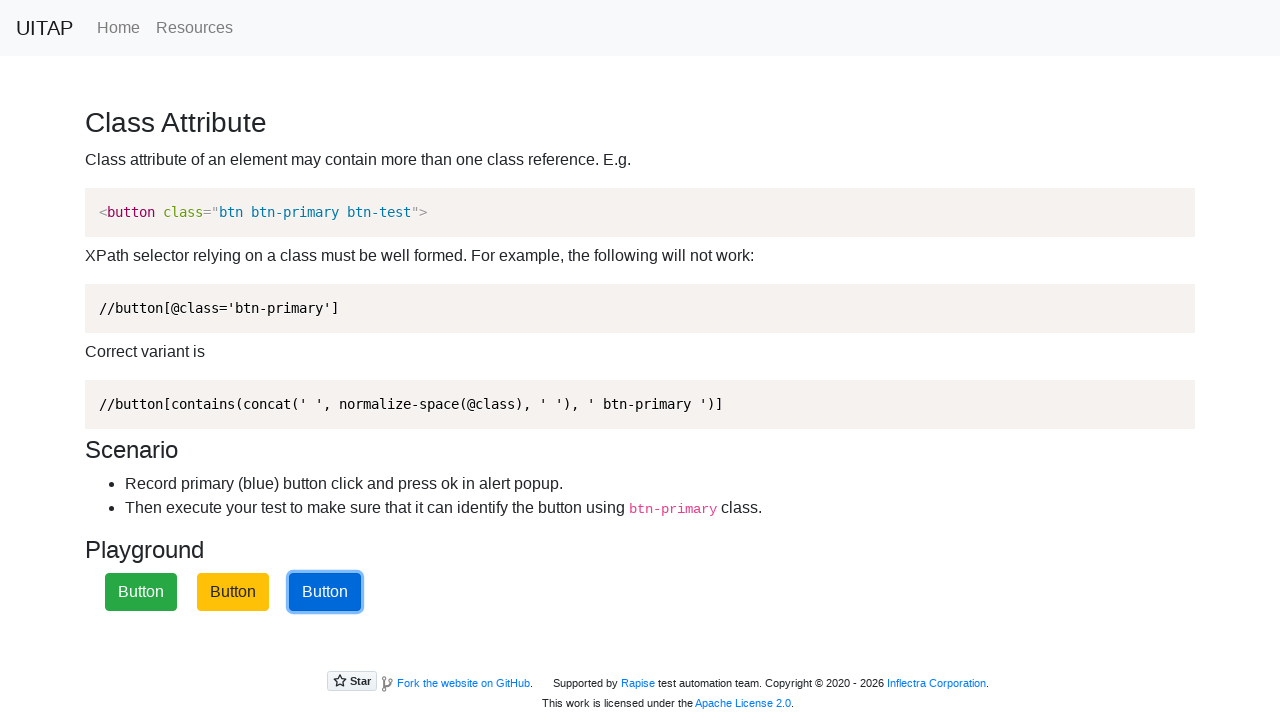